Tests a data types form by filling in personal information fields (name, address, city, country, email, phone, job position, company) and submitting the form. The zip-code field is intentionally left empty to test validation.

Starting URL: https://bonigarcia.dev/selenium-webdriver-java/data-types.html

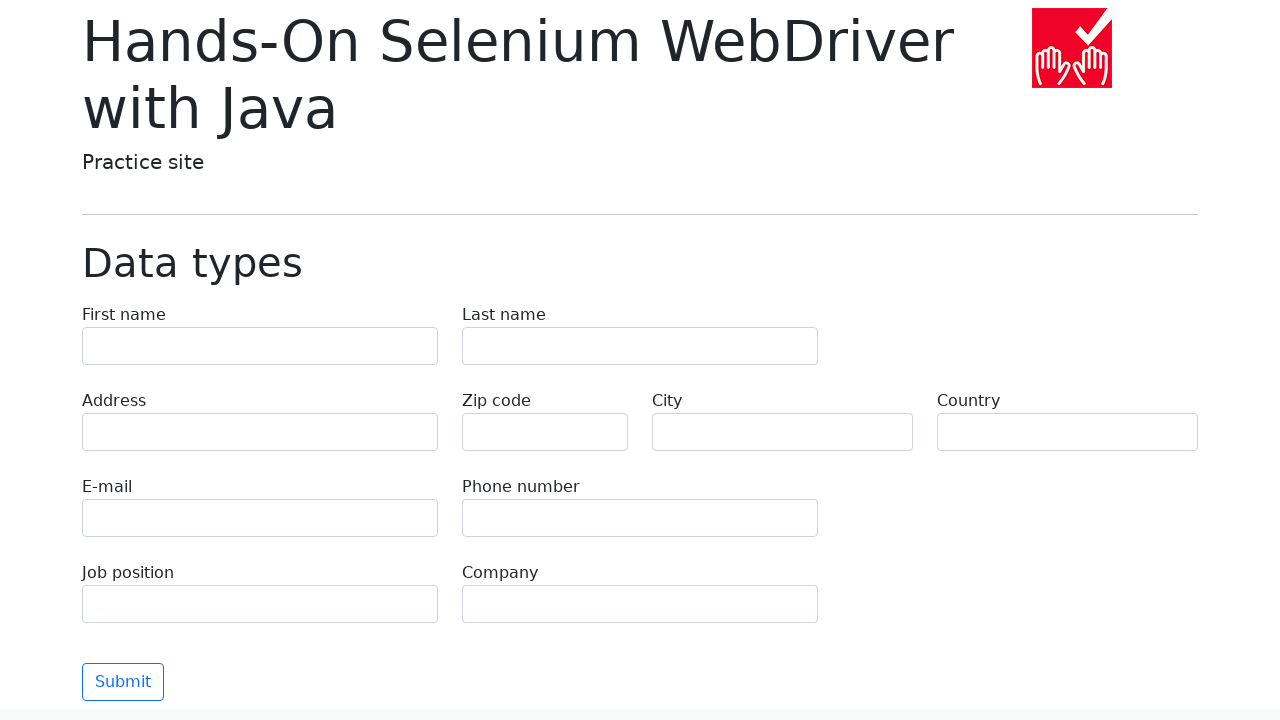

Filled first name field with 'Иван' on input[name="first-name"]
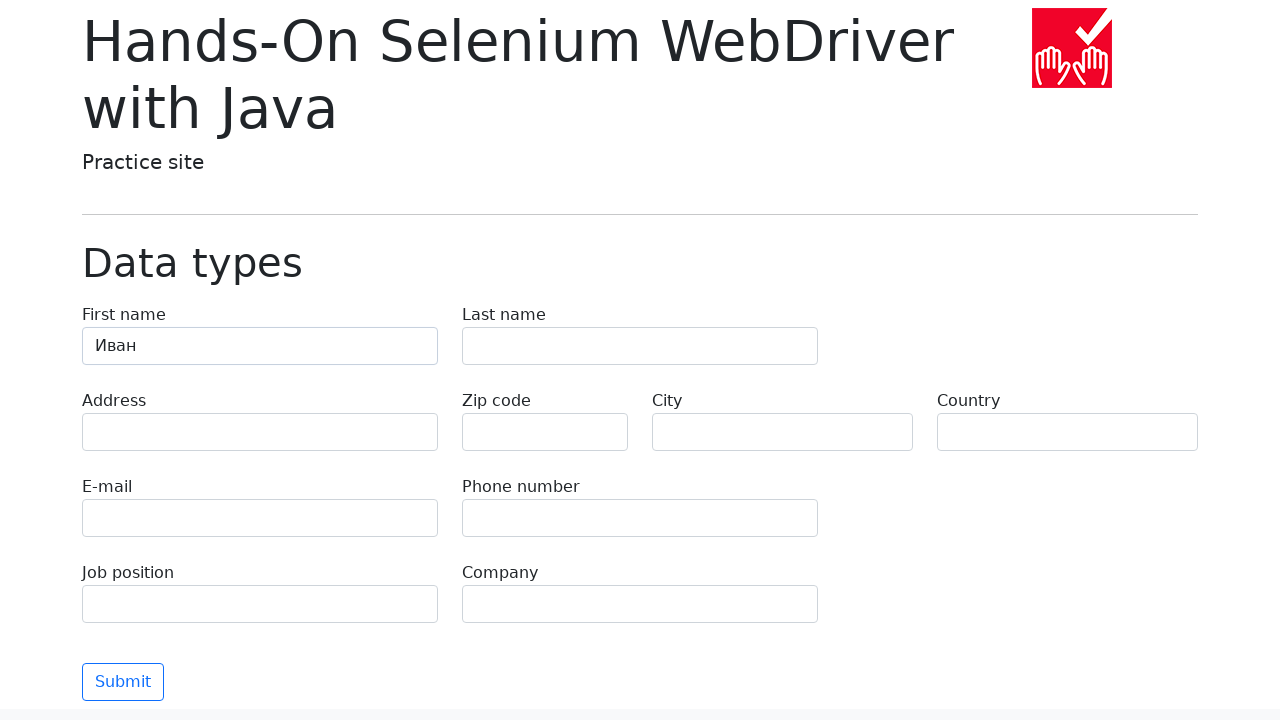

Filled last name field with 'Петров' on input[name="last-name"]
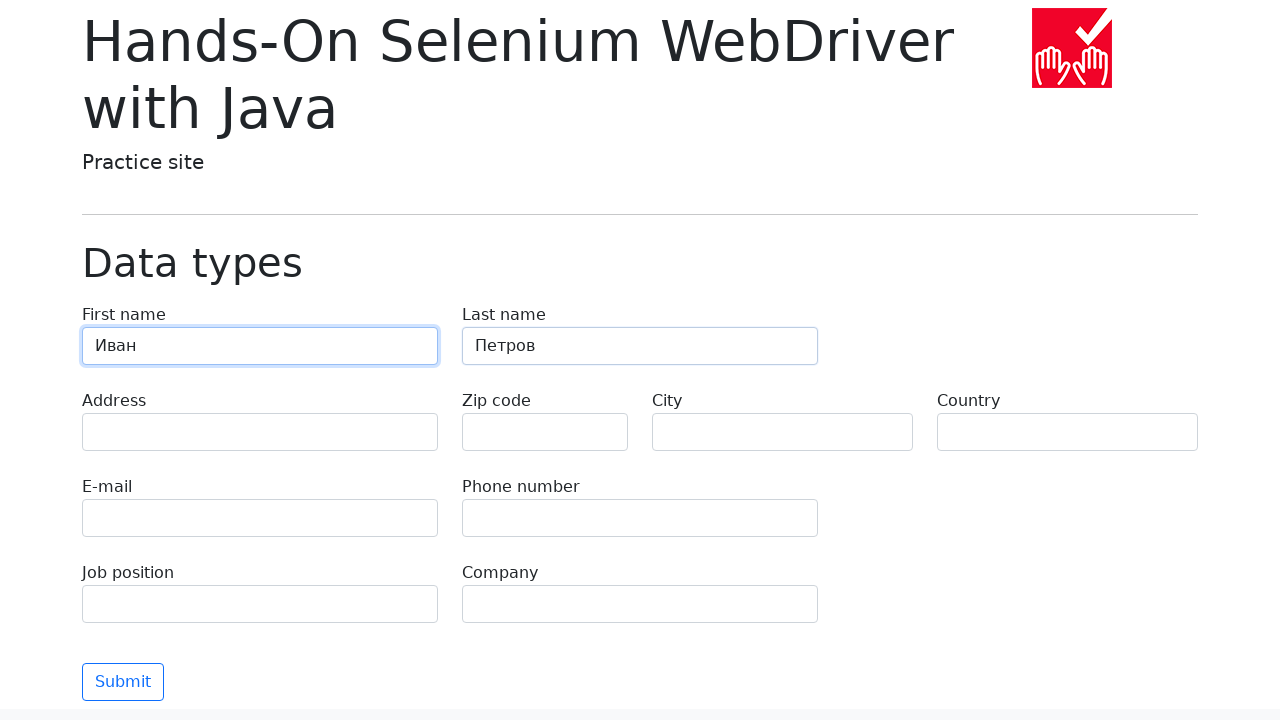

Filled address field with 'Ленина, 55-3' on input[name="address"]
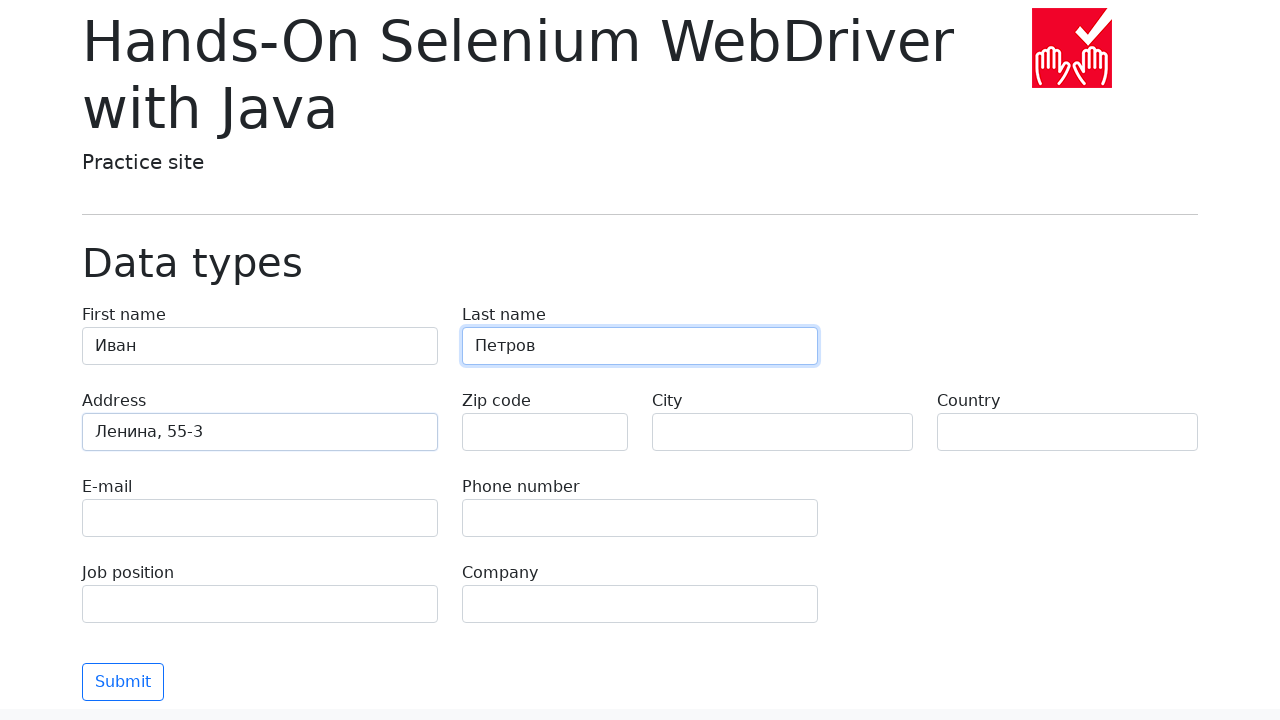

Left zip-code field empty intentionally for validation testing on input[name="zip-code"]
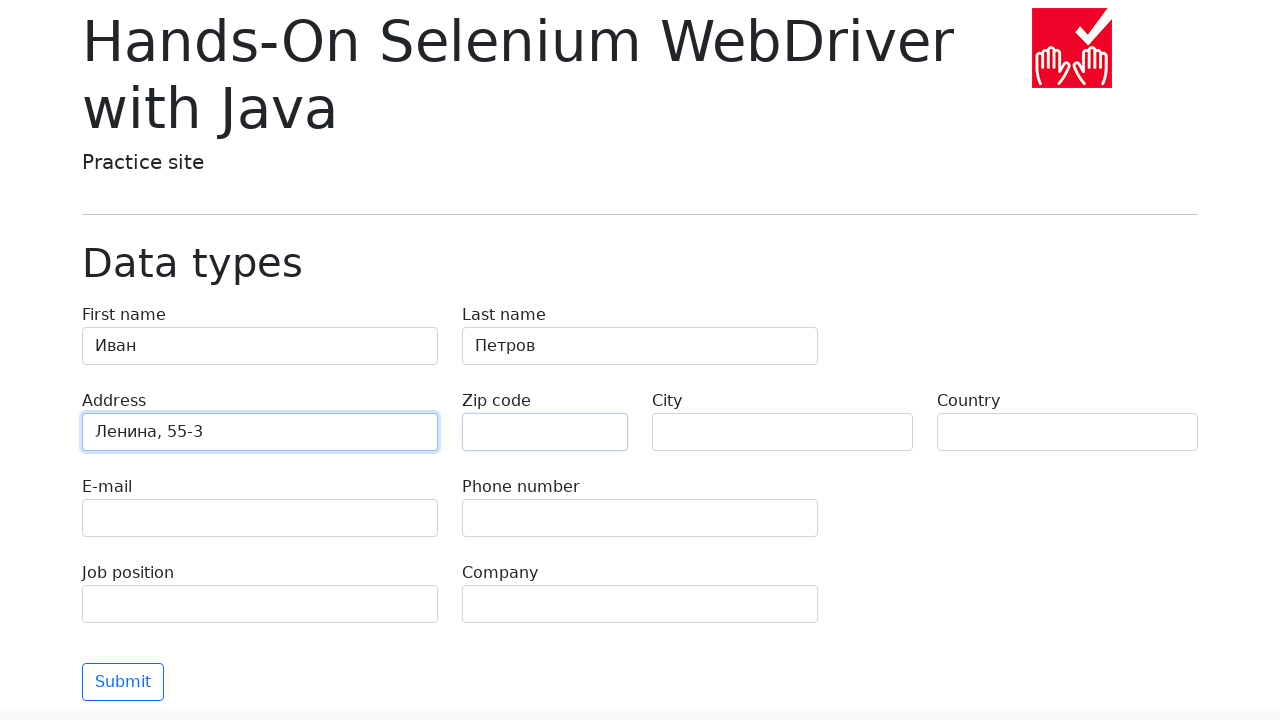

Filled city field with 'Москва' on input[name="city"]
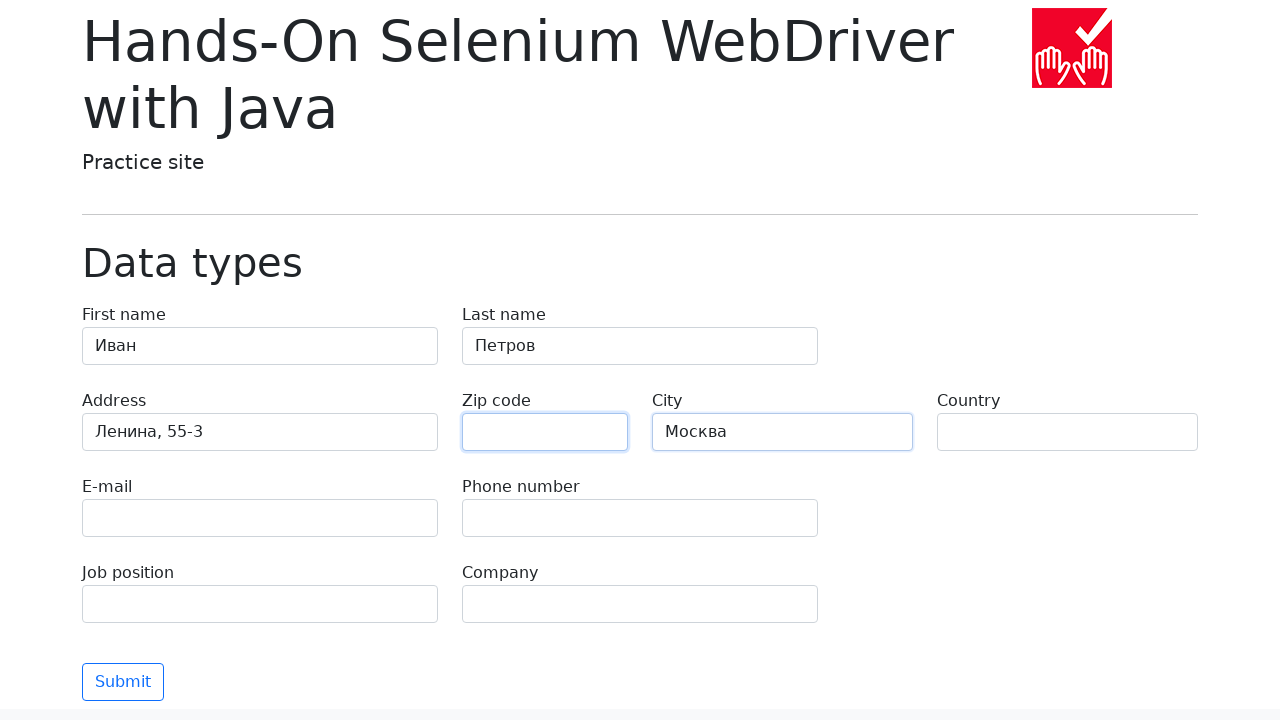

Filled country field with 'Россия' on input[name="country"]
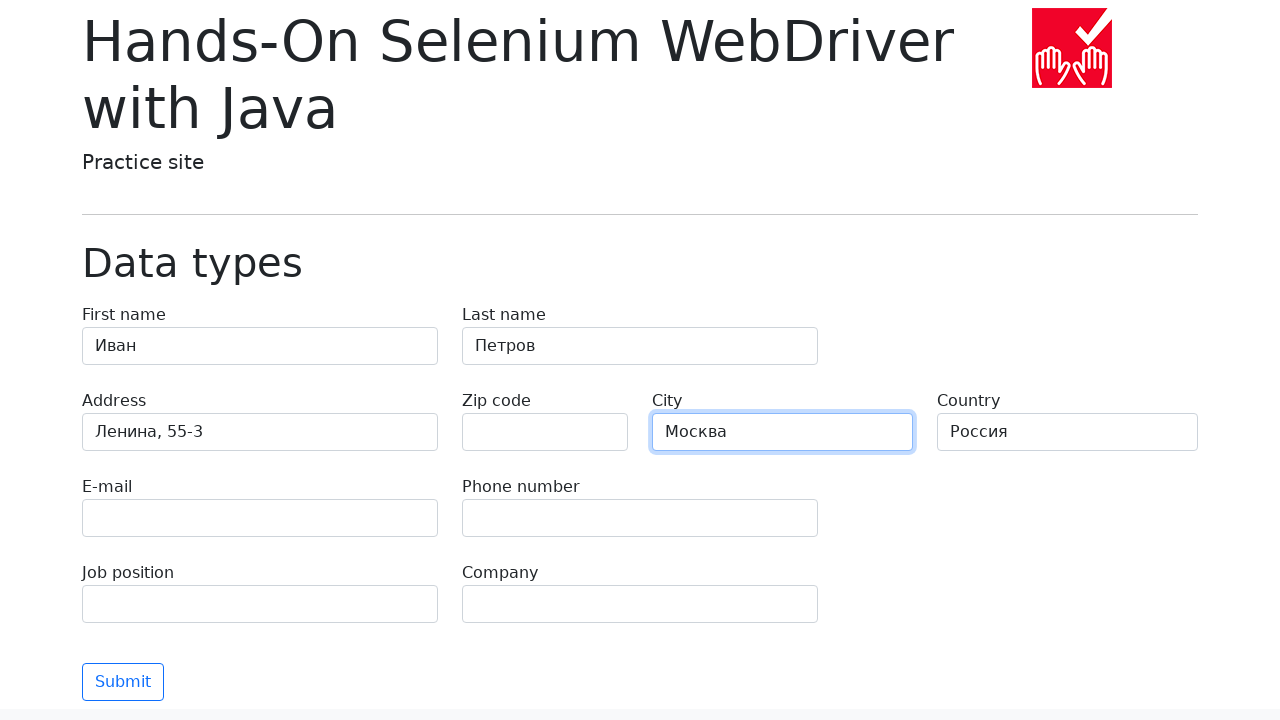

Filled email field with 'test@skypro.com' on input[name="e-mail"]
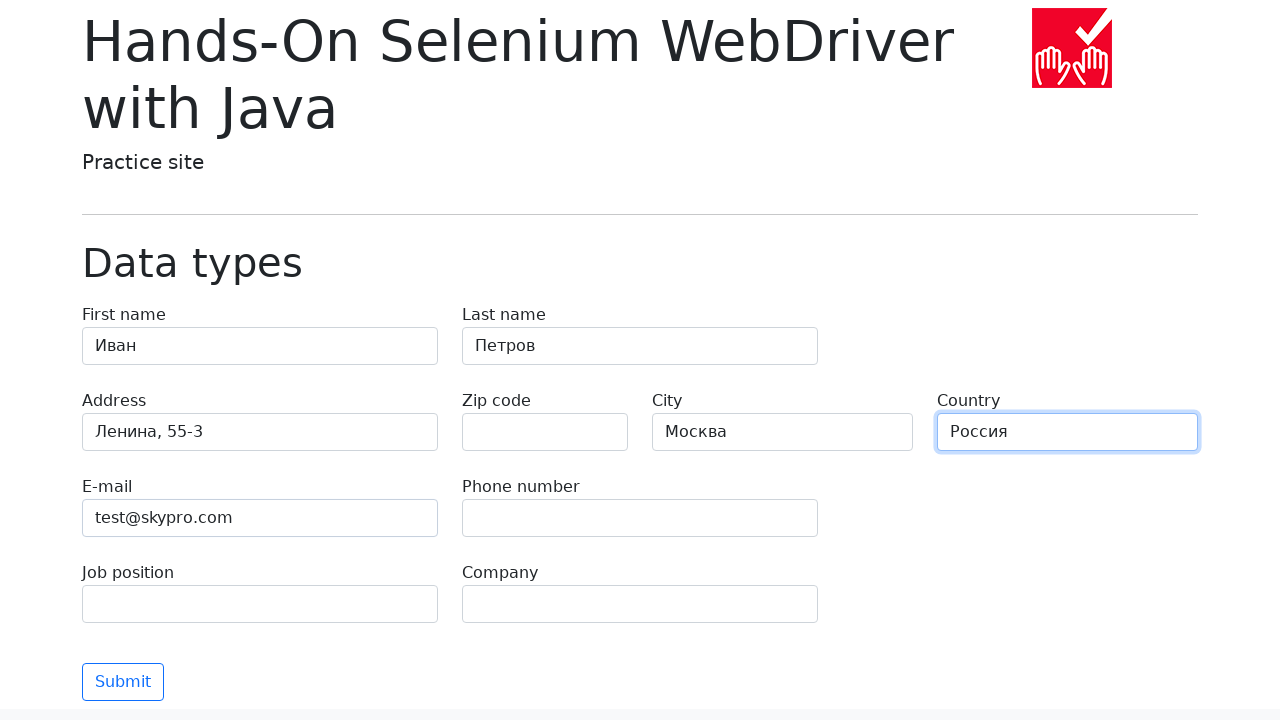

Filled phone field with '+7985899998787' on input[name="phone"]
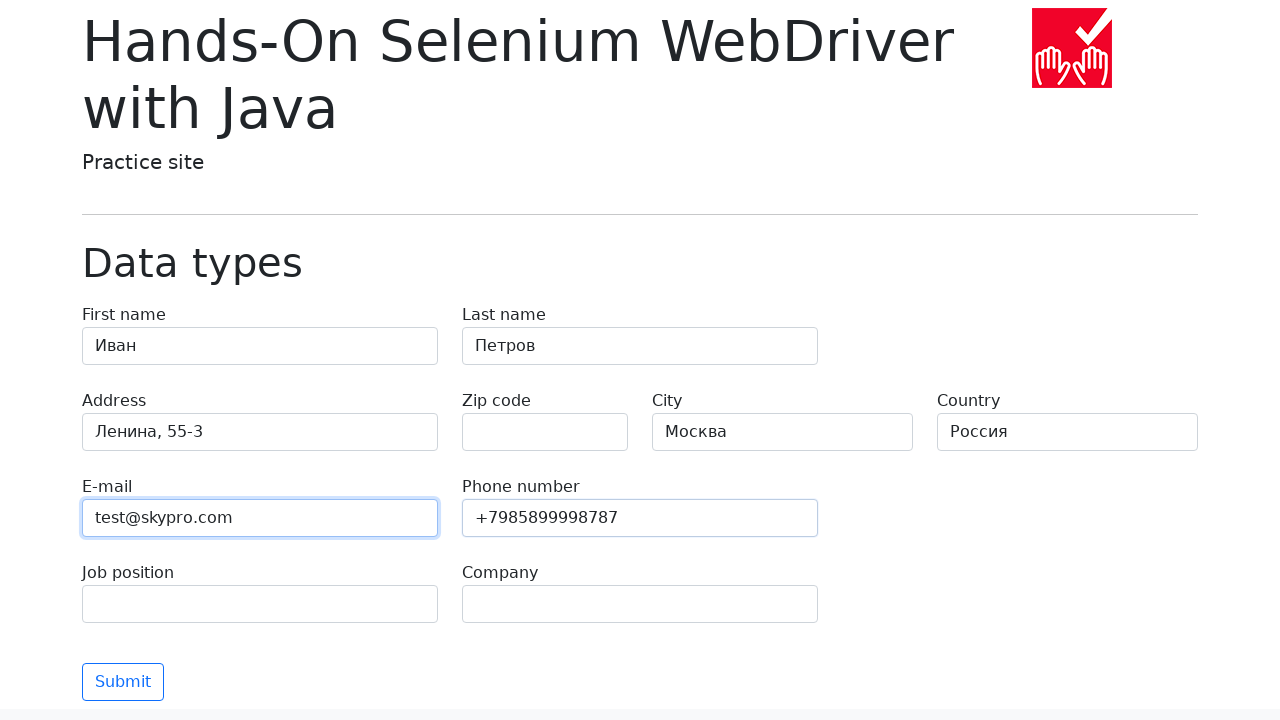

Filled job position field with 'QA' on input[name="job-position"]
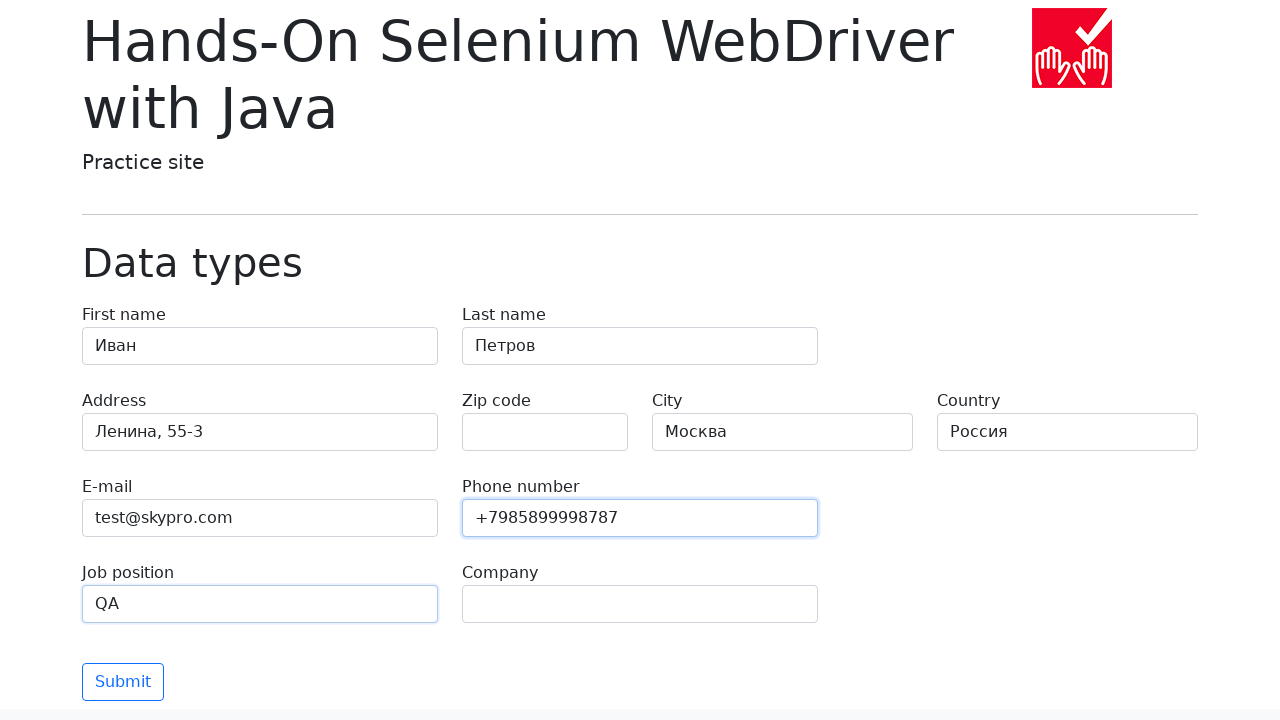

Filled company field with 'SkyPro' on input[name="company"]
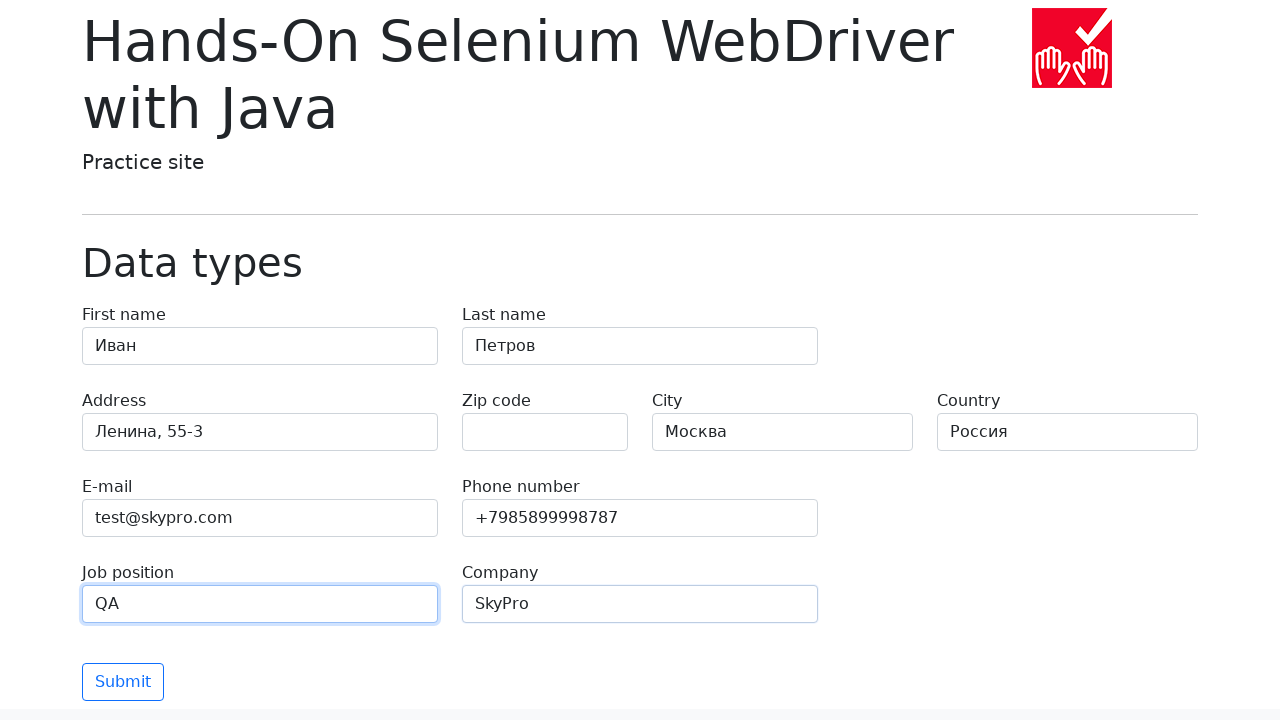

Clicked submit button to submit the form with missing zip-code at (123, 682) on button[type="submit"]
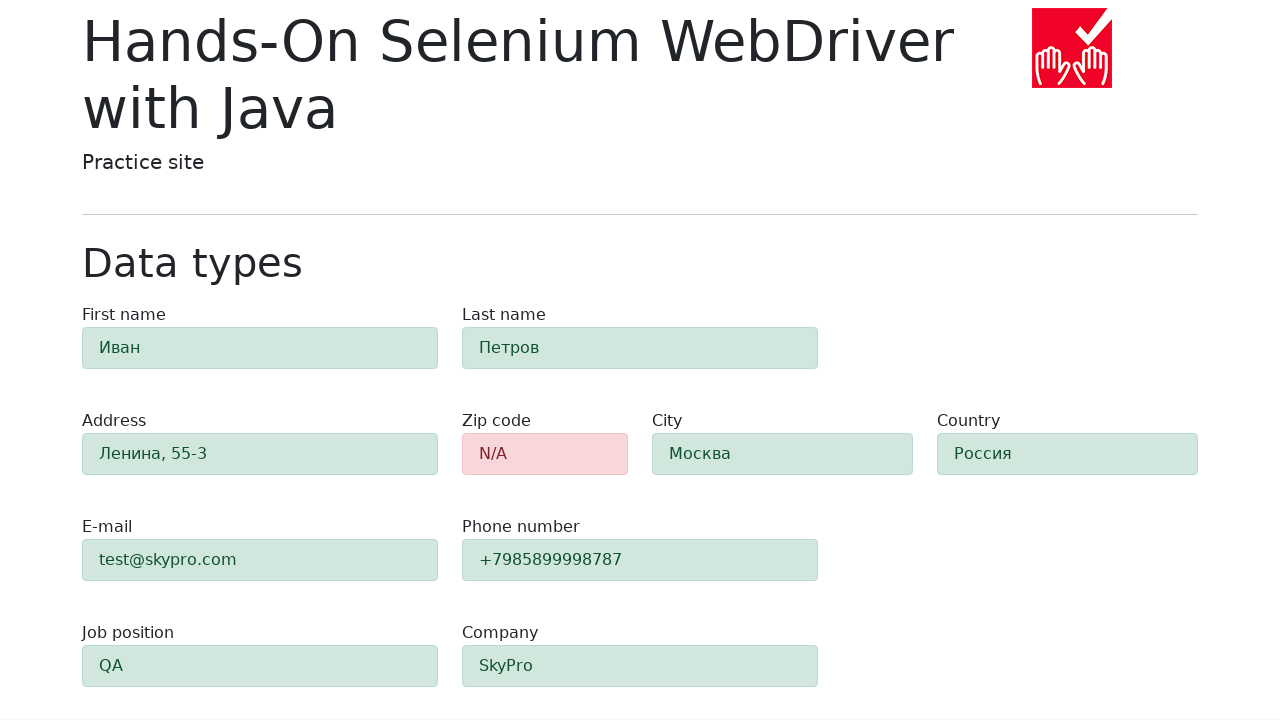

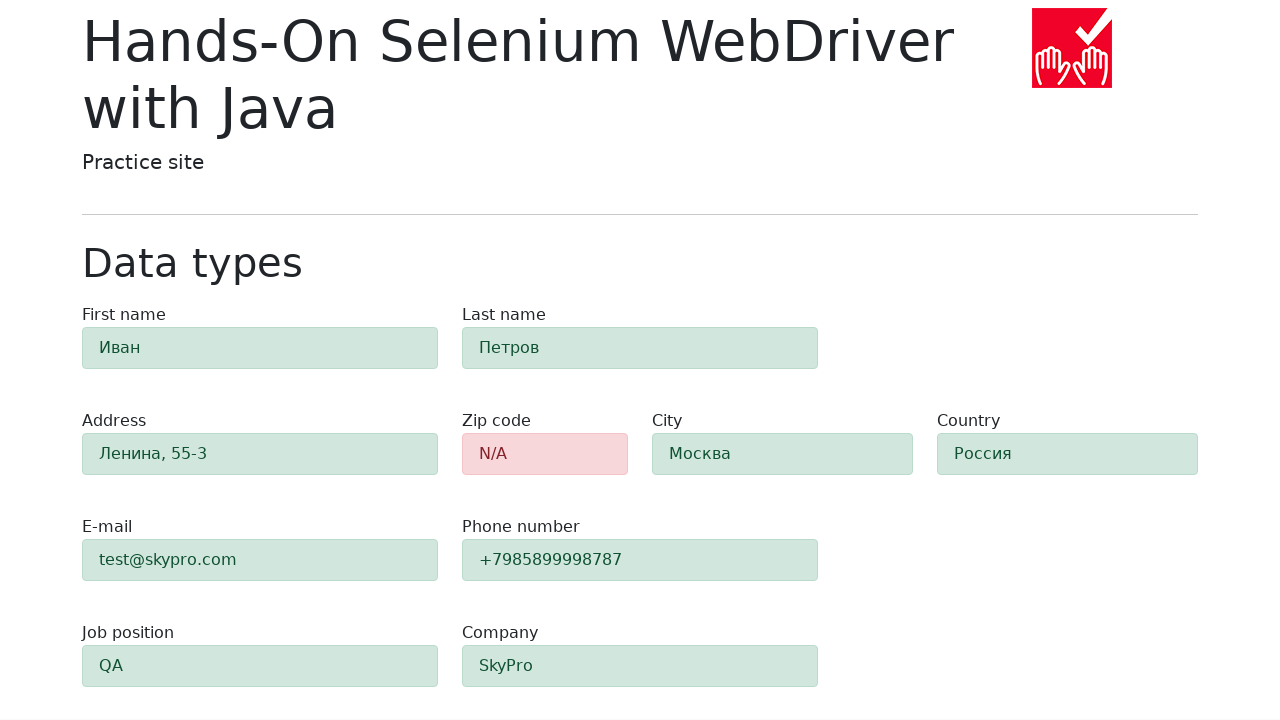